Counts the number of columns (headers) in a courses web table and verifies it equals 3

Starting URL: https://www.rahulshettyacademy.com/AutomationPractice/

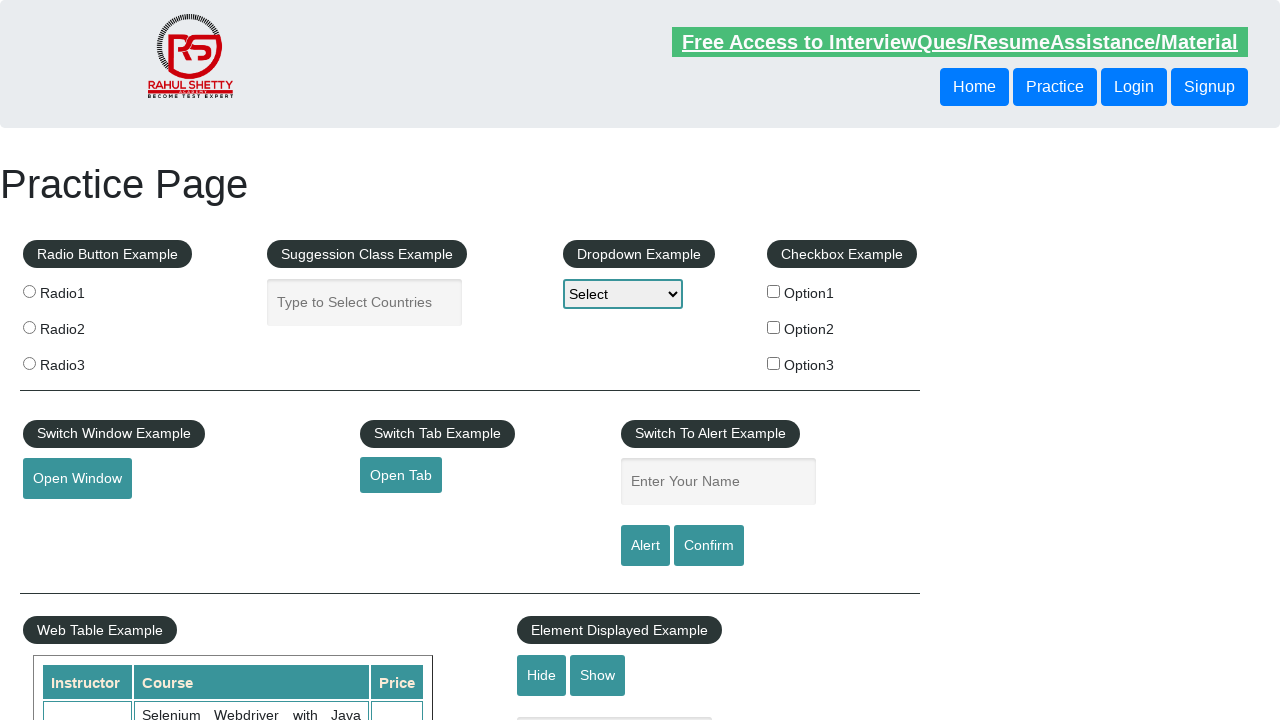

Navigated to Rahul Shetty Academy automation practice page
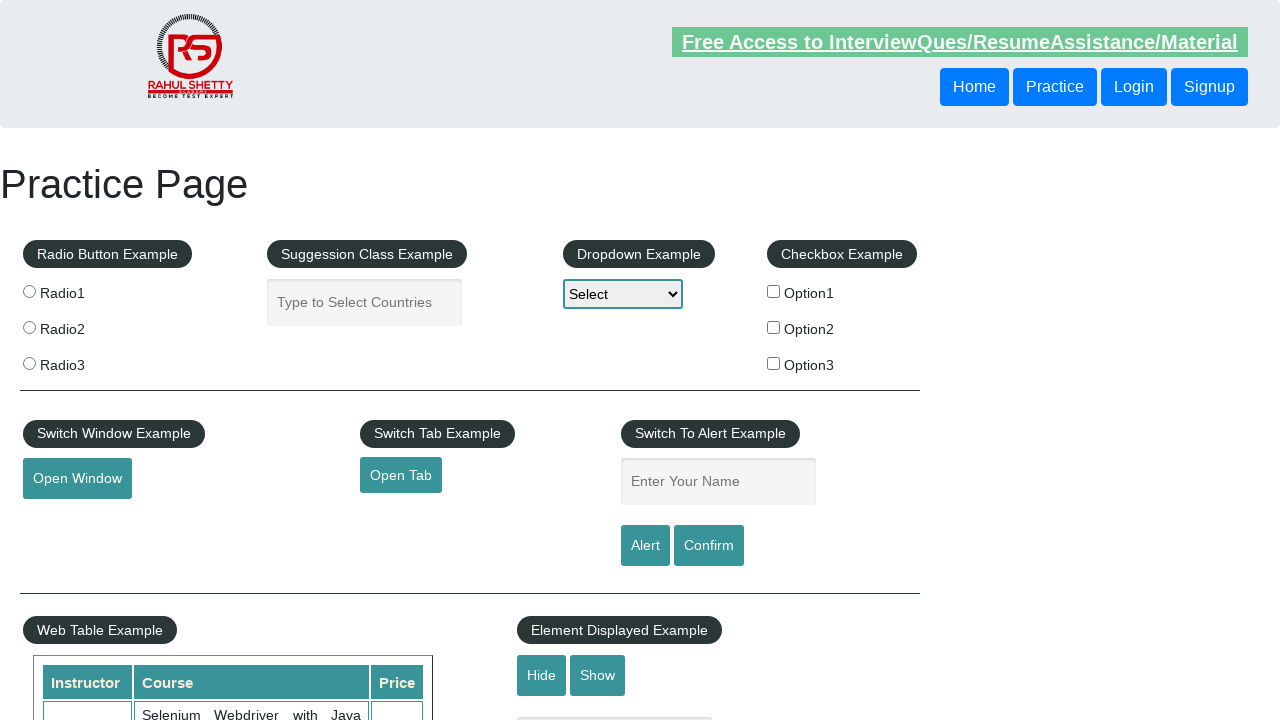

Counted column headers in courses table: found 3 columns
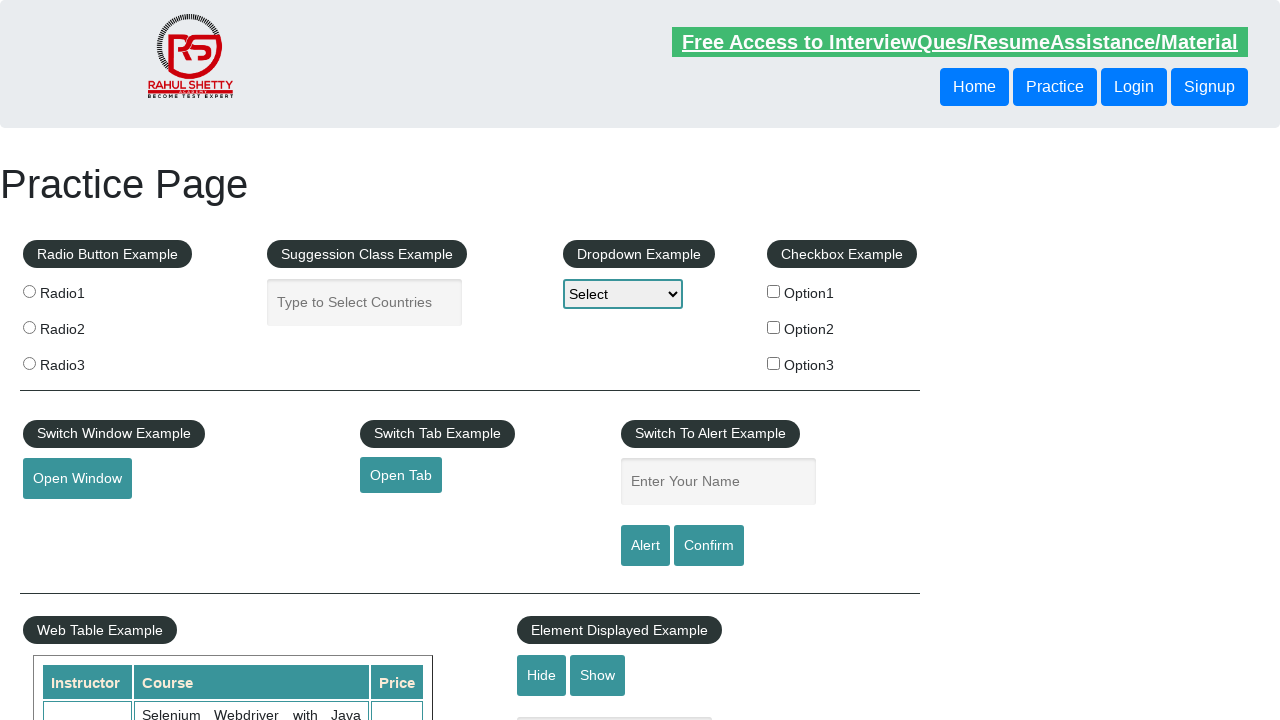

Verified that column count equals 3 - assertion passed
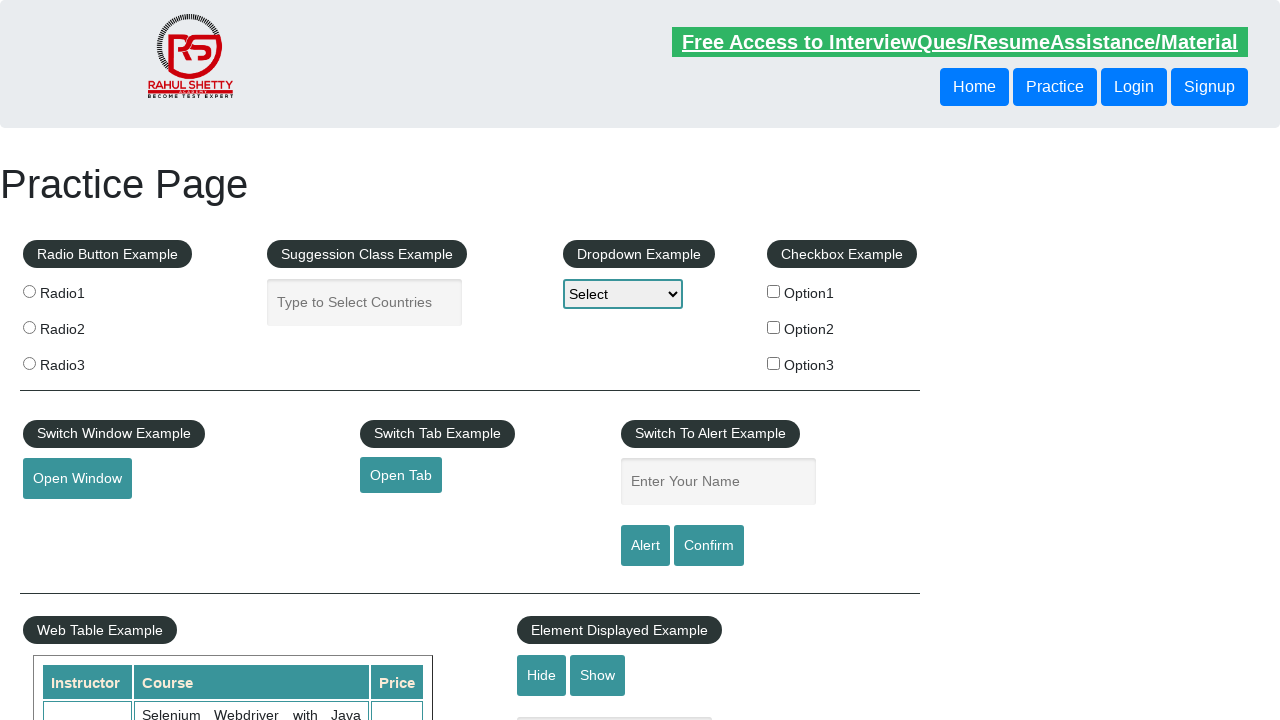

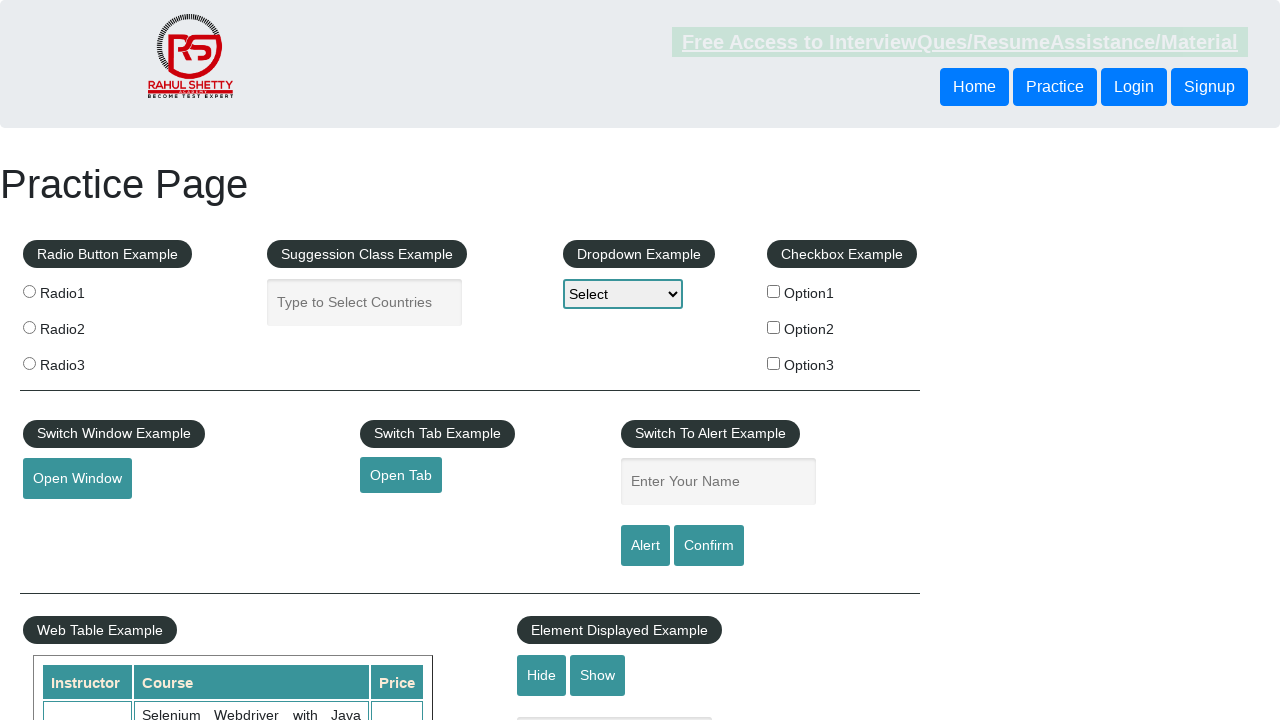